Verifies that the payment section header displays the expected text "Онлайн пополнение без комиссии" on the MTS Belarus homepage.

Starting URL: https://www.mts.by/

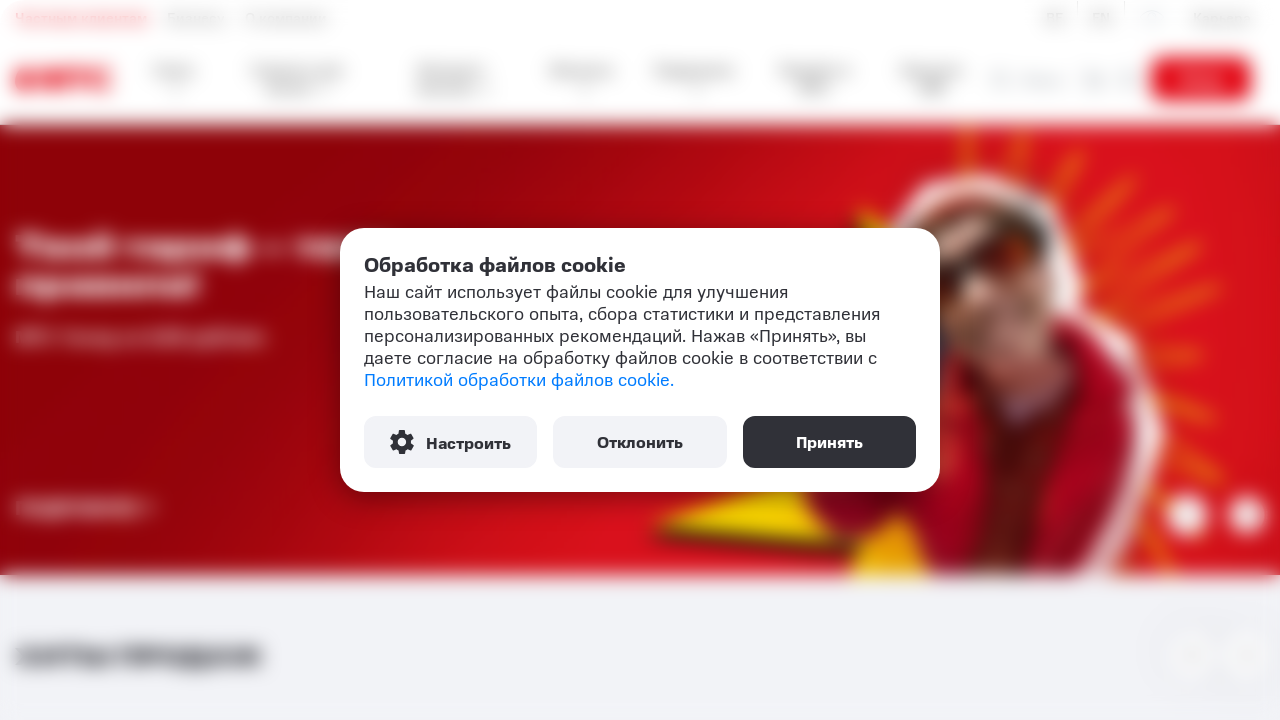

Waited for payment wrapper section to become visible
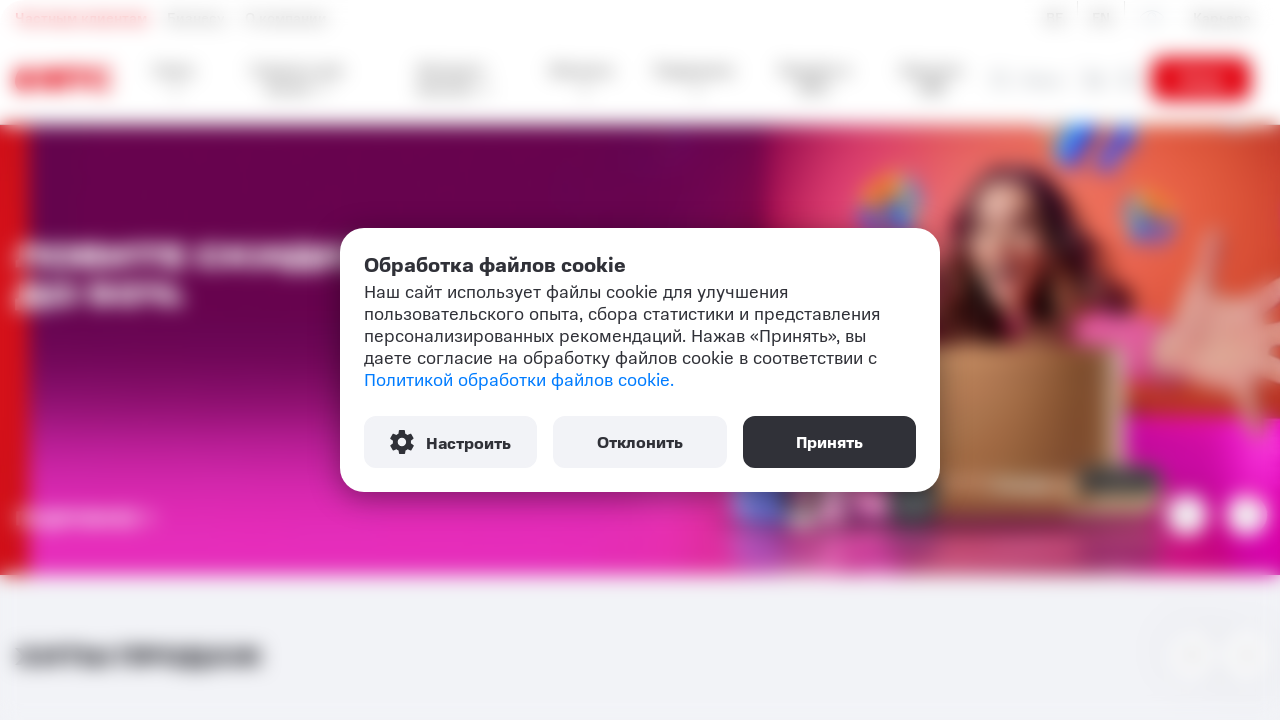

Located the h2 header element within the payment section
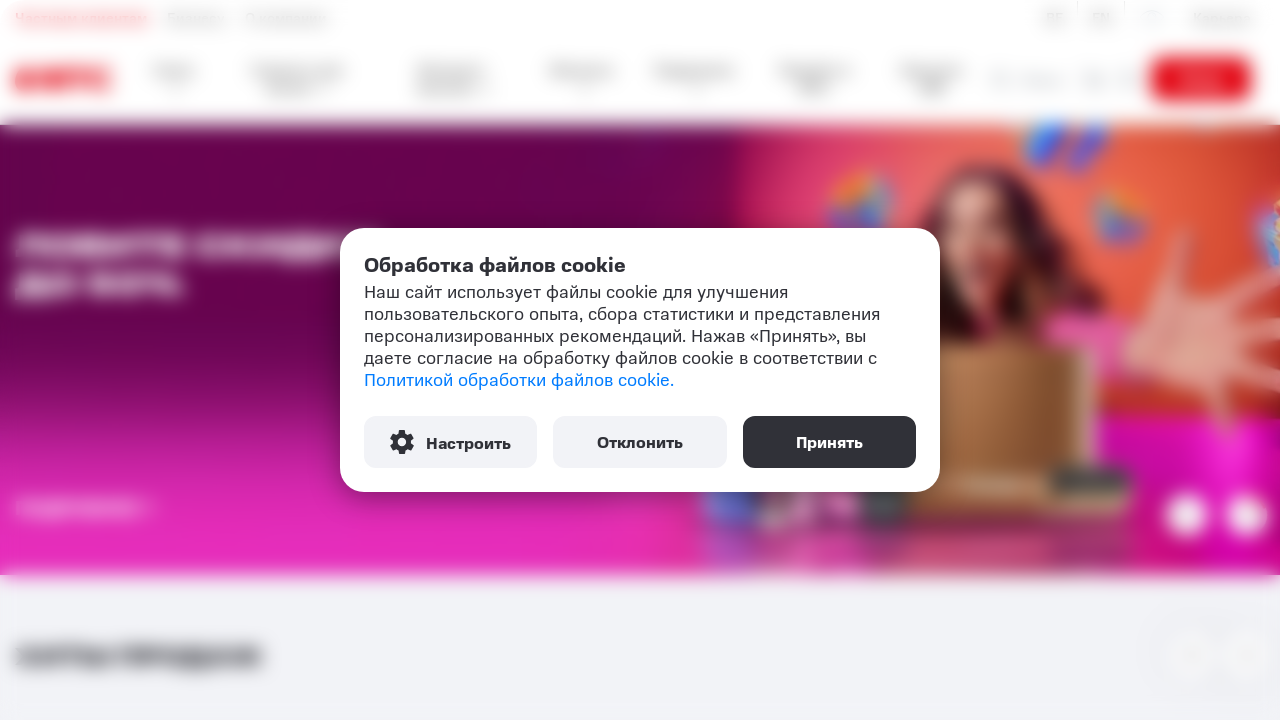

Retrieved and normalized the header text content
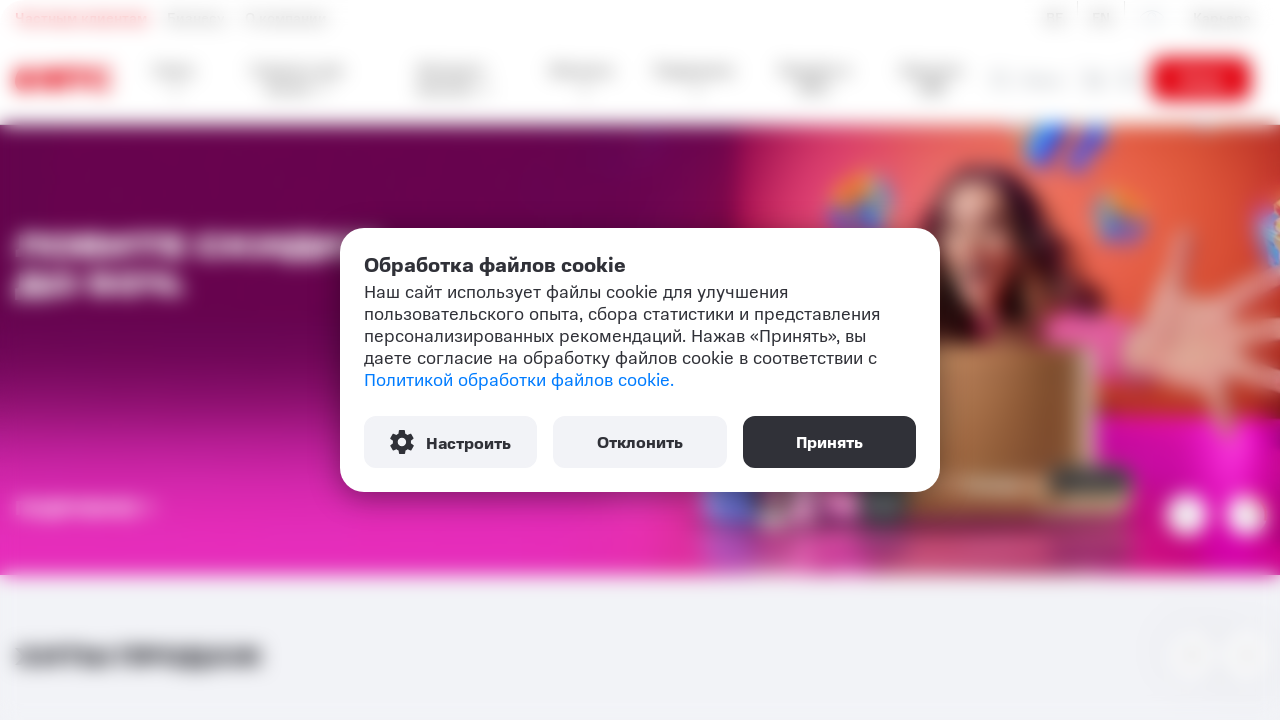

Verified header text matches expected value: 'Онлайн пополнение без комиссии'
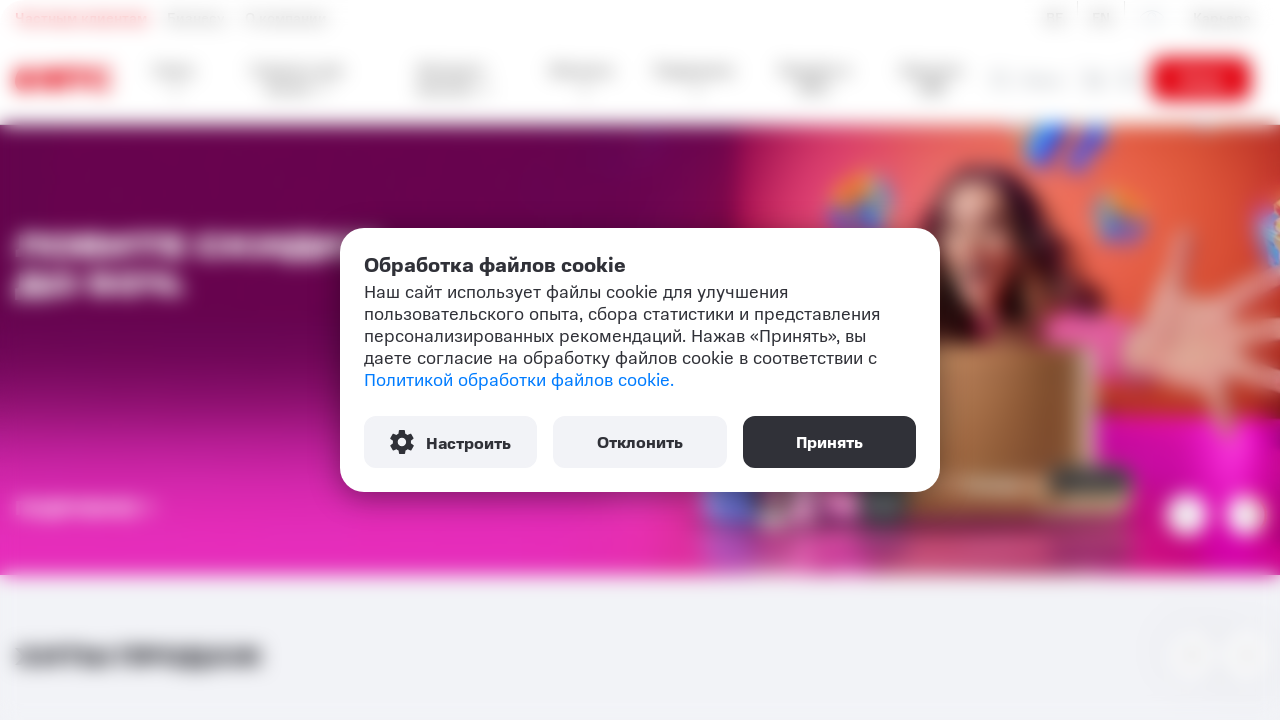

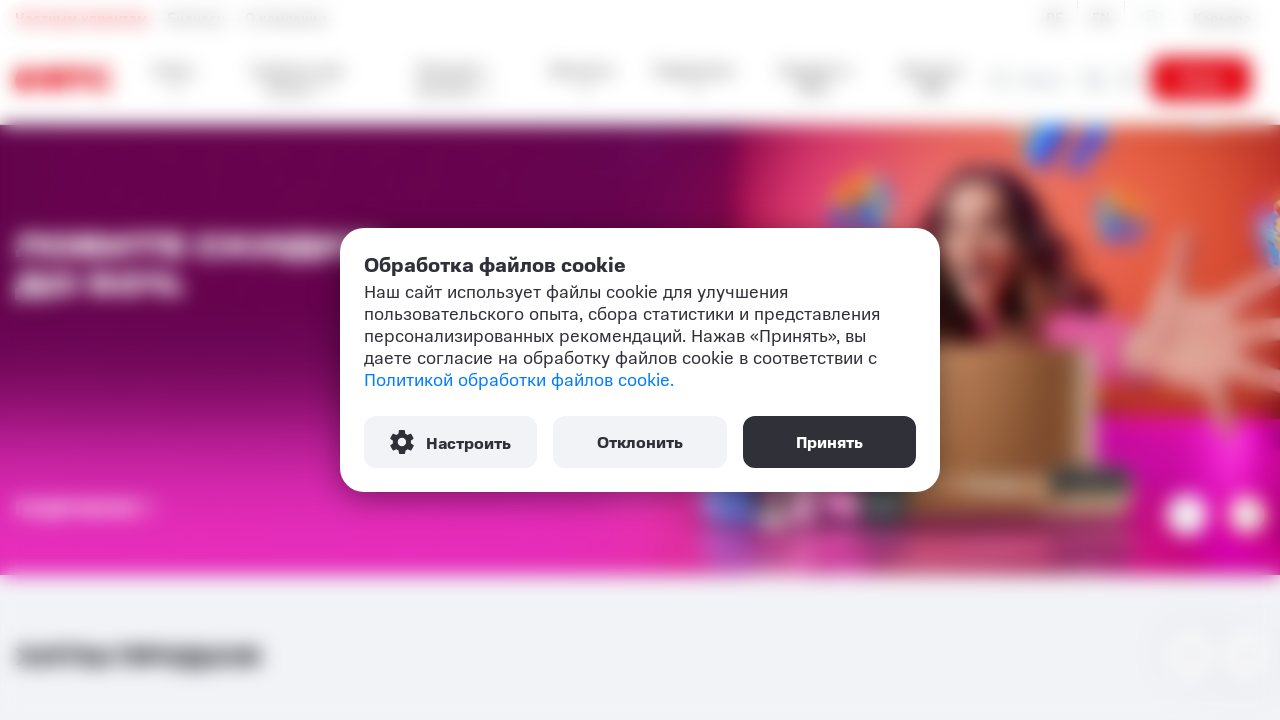